Navigates to the Mumbai Indians official website and verifies the page loads successfully.

Starting URL: https://www.mumbaiindians.com/

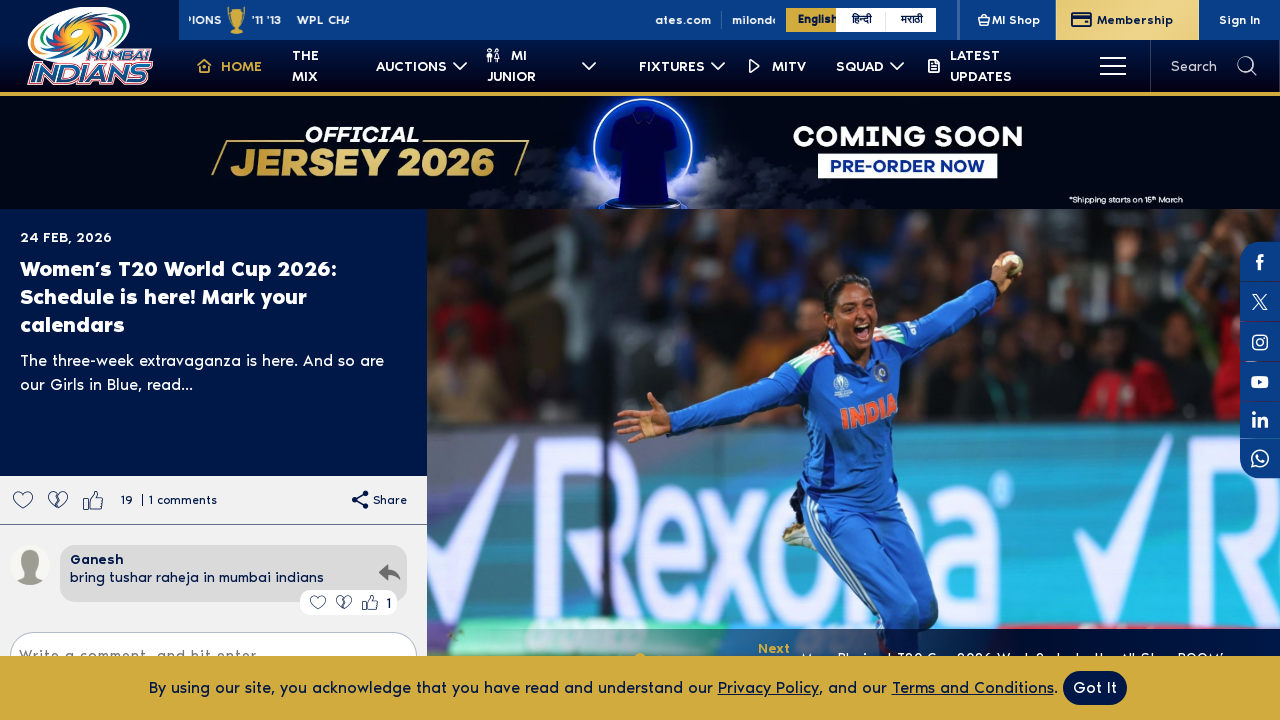

Waited for Mumbai Indians website to load (domcontentloaded state)
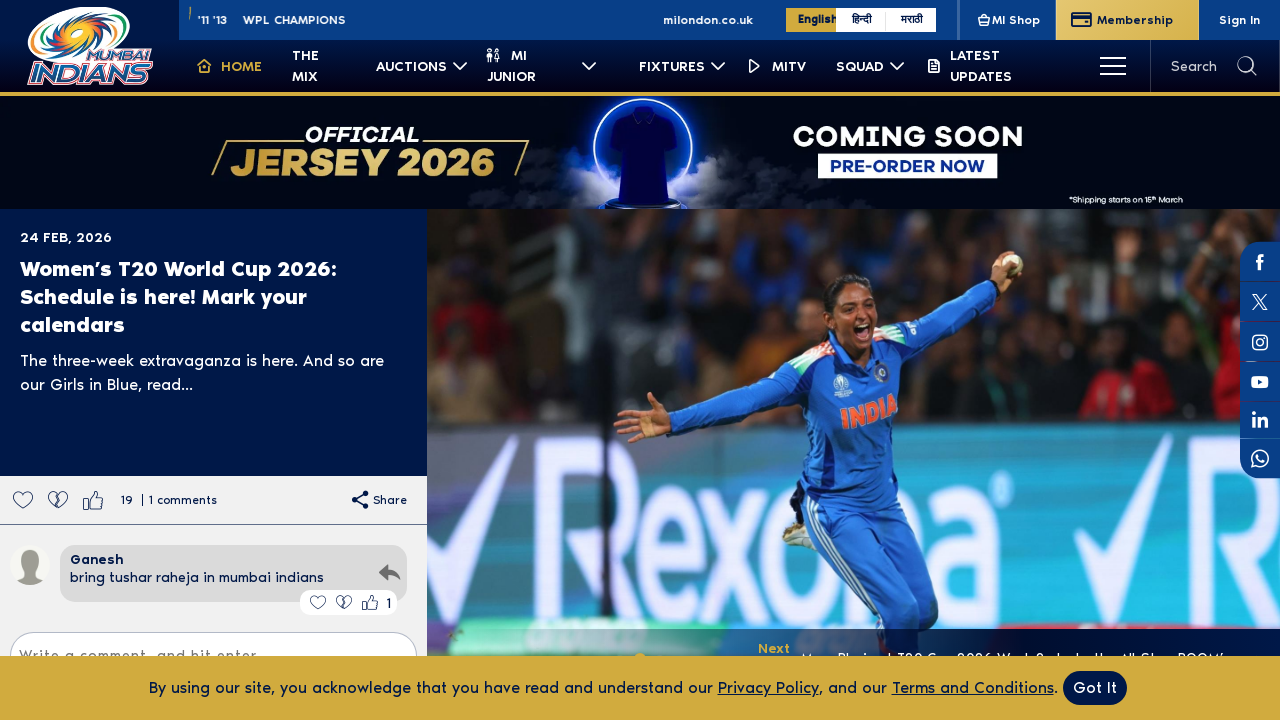

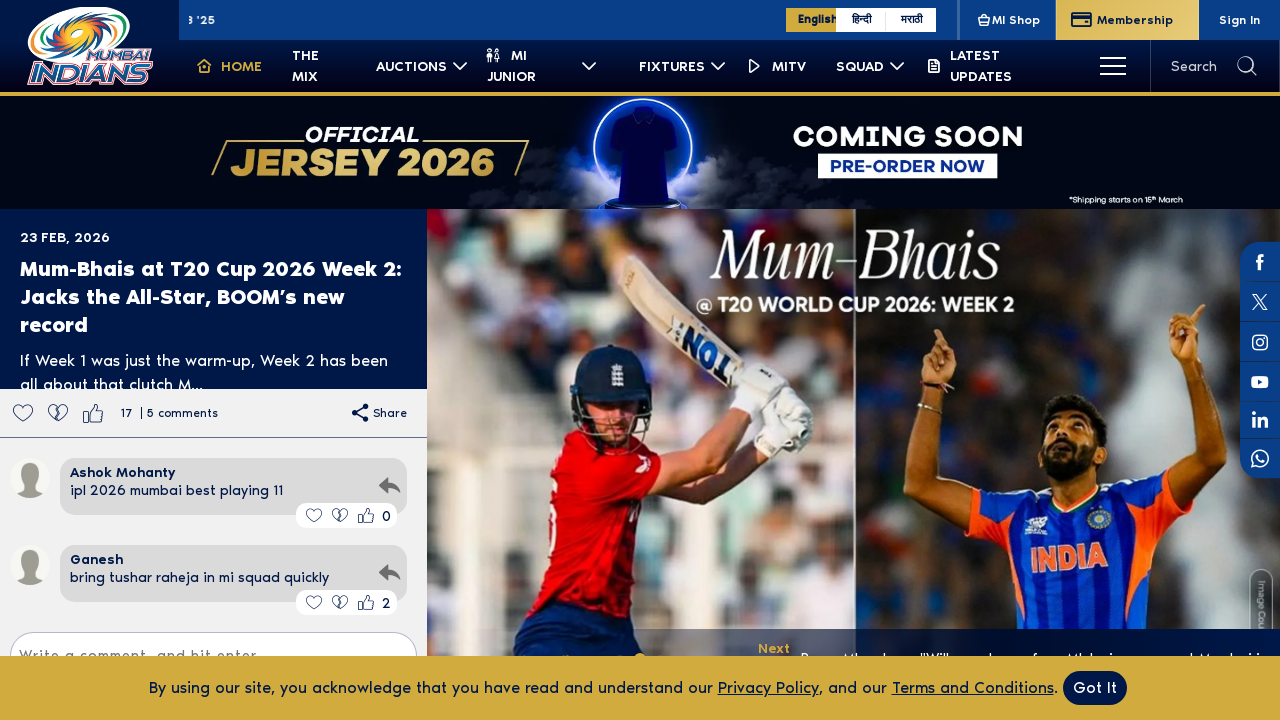